Navigates to Playwright documentation homepage, clicks through to the Page Object Model article in the Guides section, and verifies the article content

Starting URL: https://playwright.dev

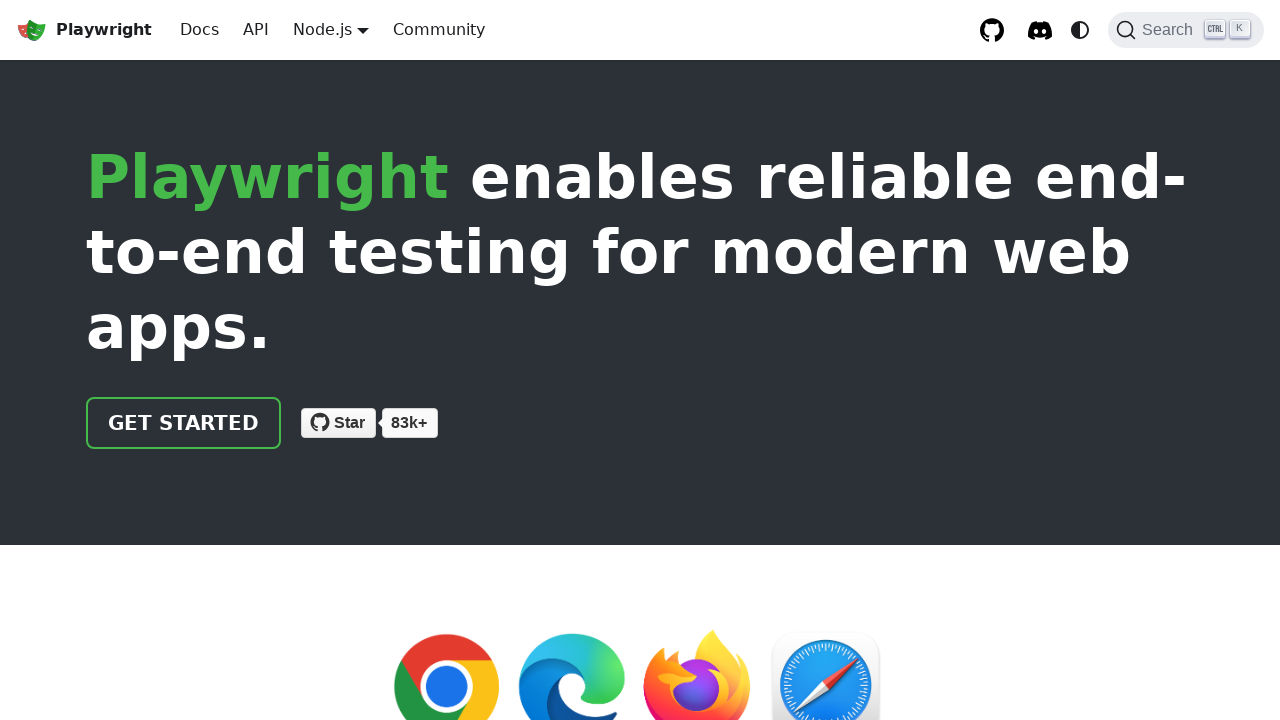

Clicked 'Get started' link on Playwright homepage at (184, 423) on a >> internal:has-text="Get started"i >> nth=0
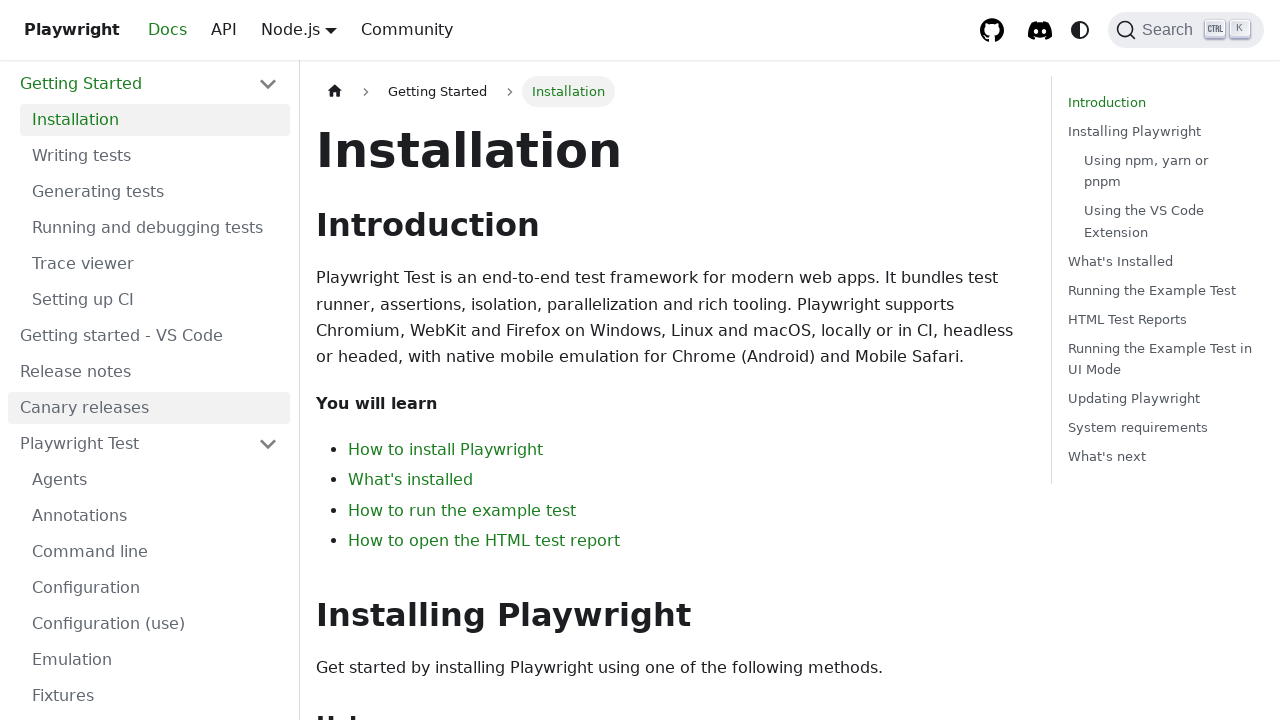

Installation page loaded and header visible
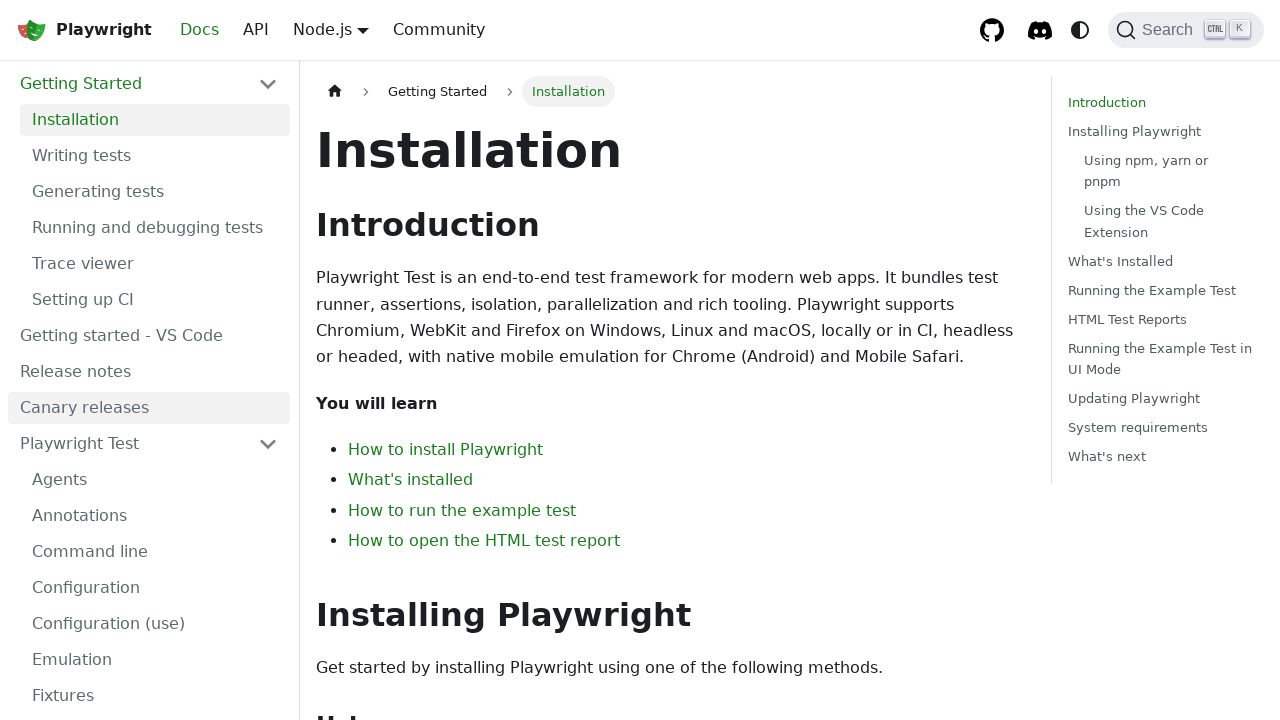

Clicked 'Page object models' article link in Guides section at (155, 390) on li >> internal:has-text="Guides"i >> a >> internal:has-text="Page object models"
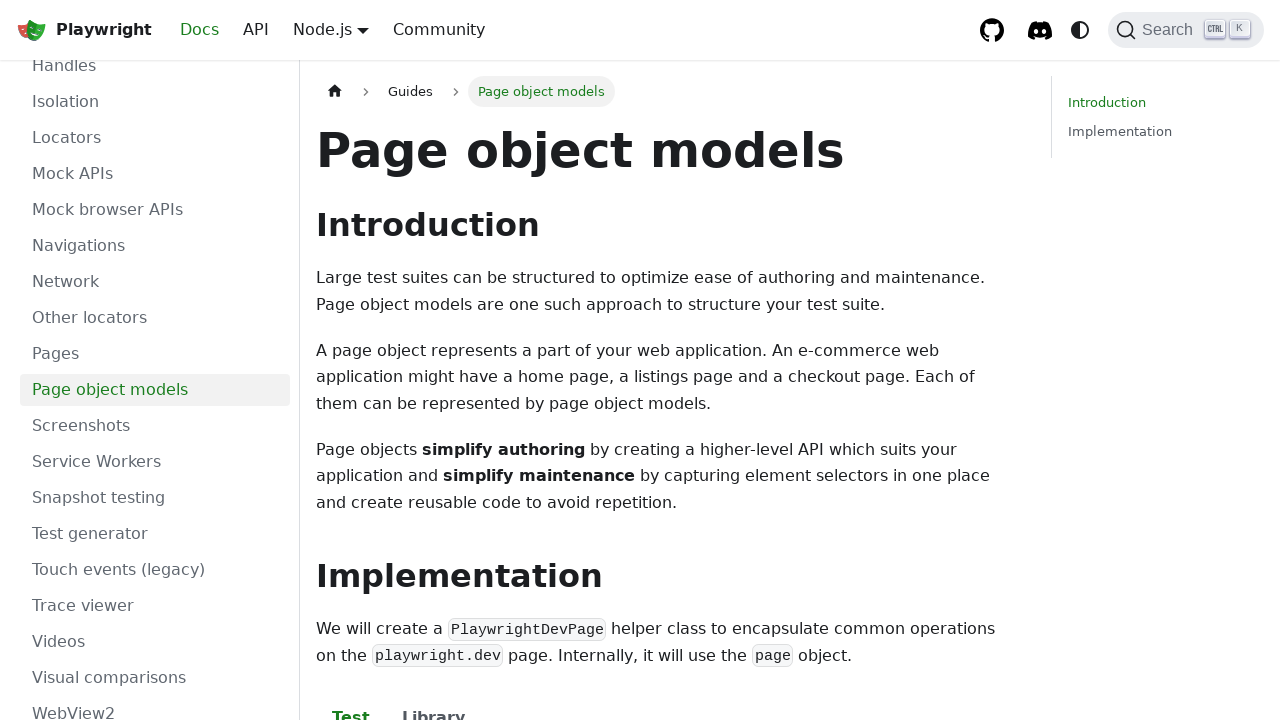

Page Object Model article content loaded and visible
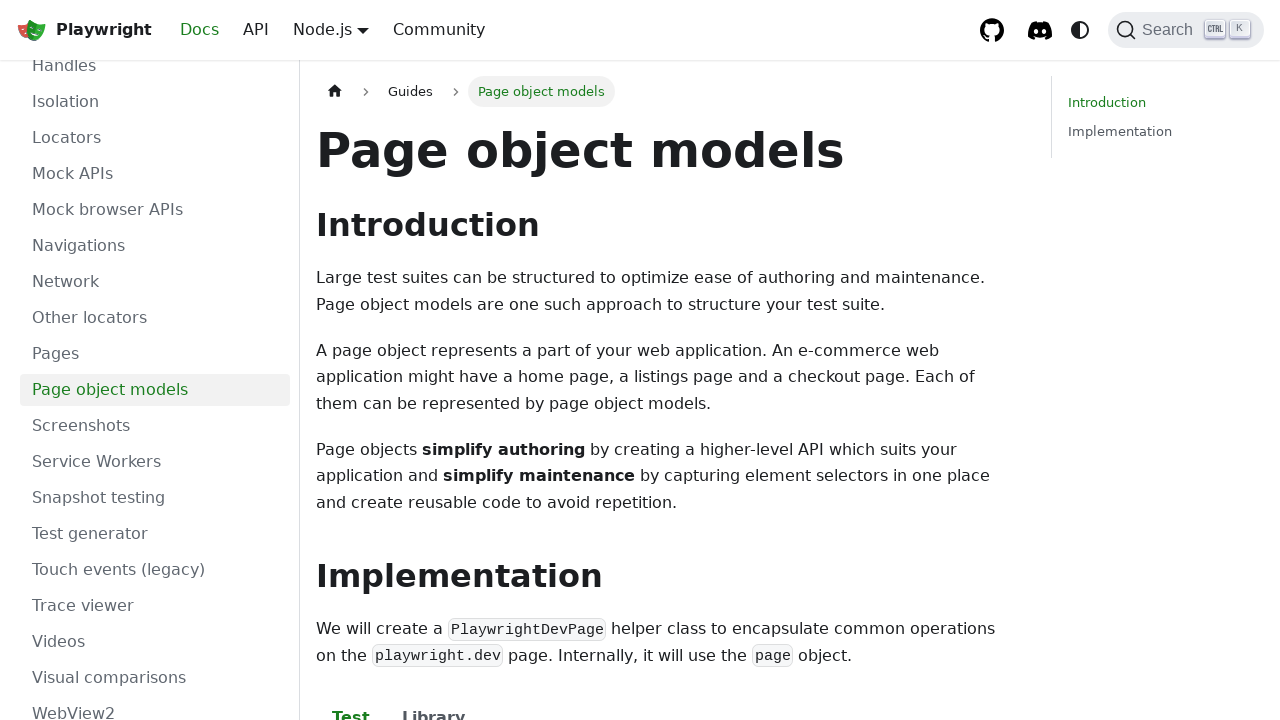

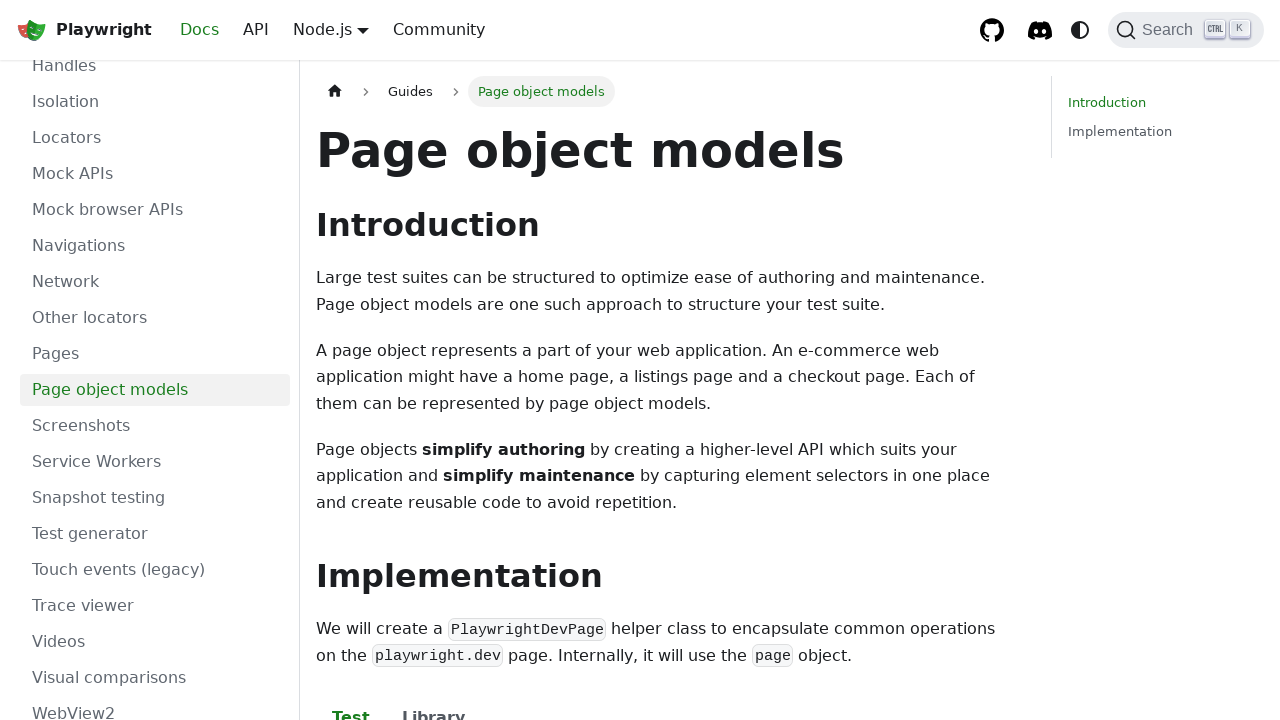